Tests the search functionality by typing a search term and verifying the number of products displayed matches expectations

Starting URL: https://rahulshettyacademy.com/seleniumPractise/#/

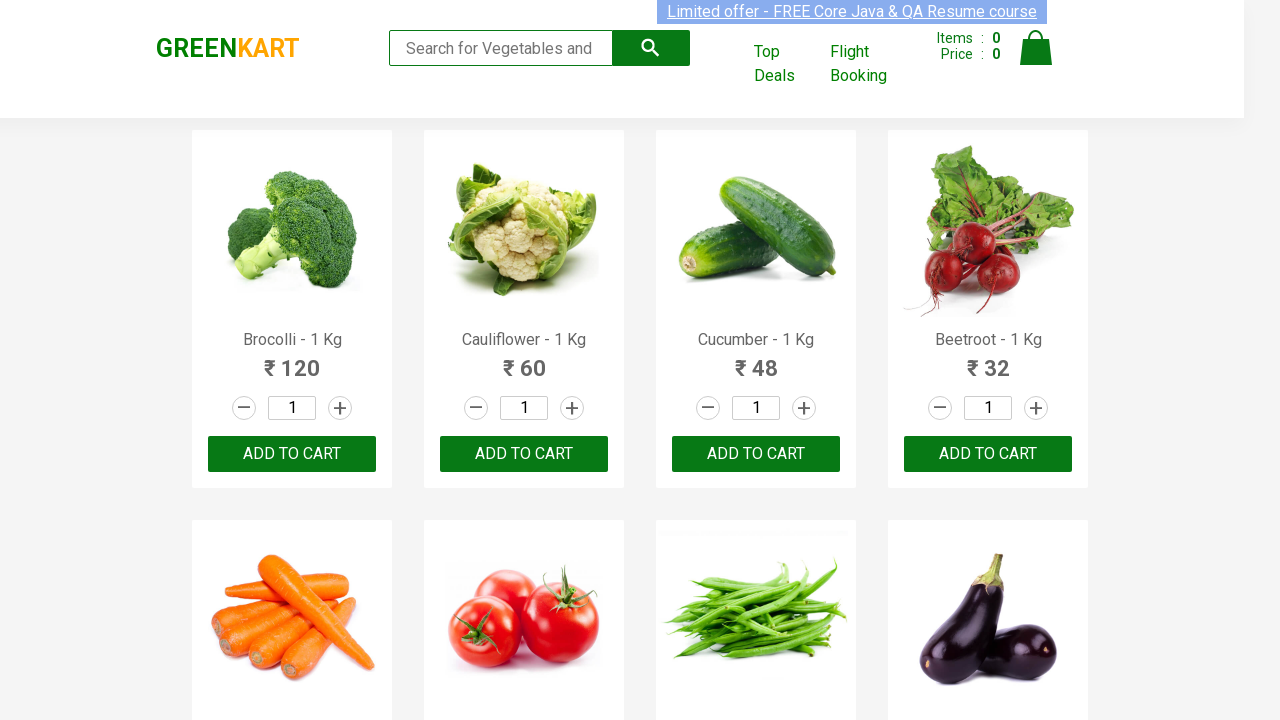

Filled search field with 'ca' on .search-keyword
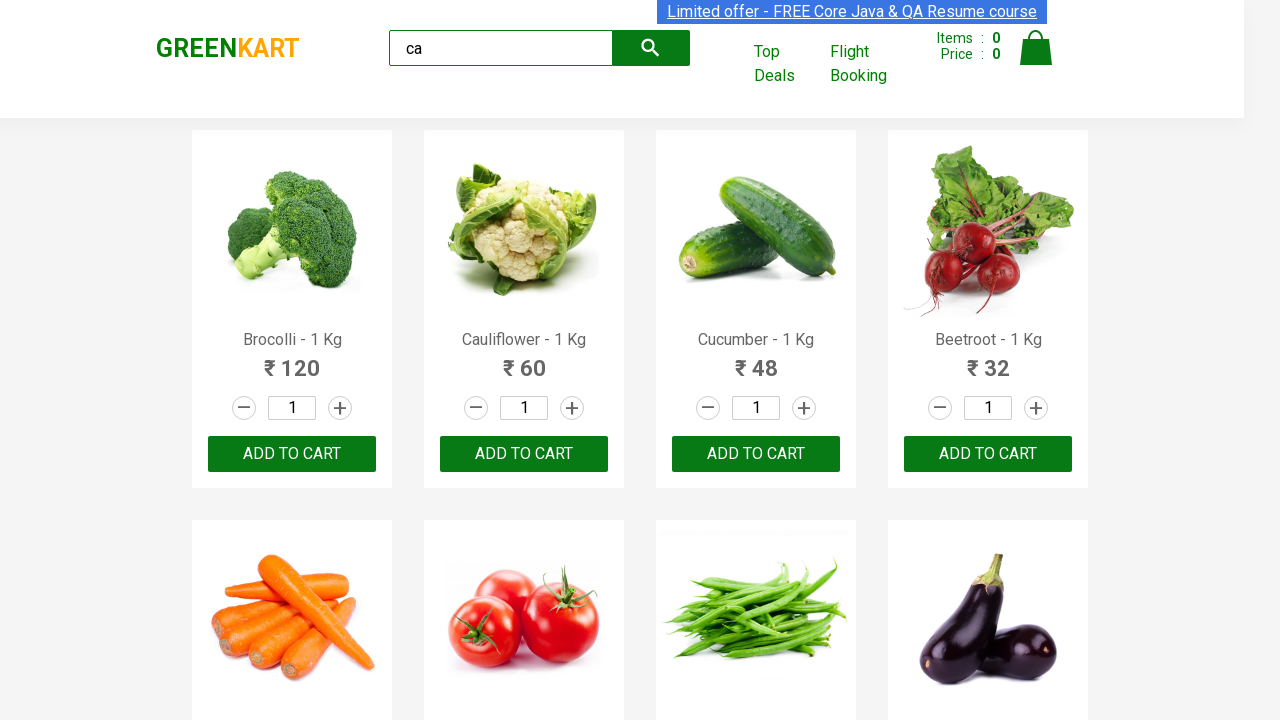

Products loaded after filtering by search term 'ca'
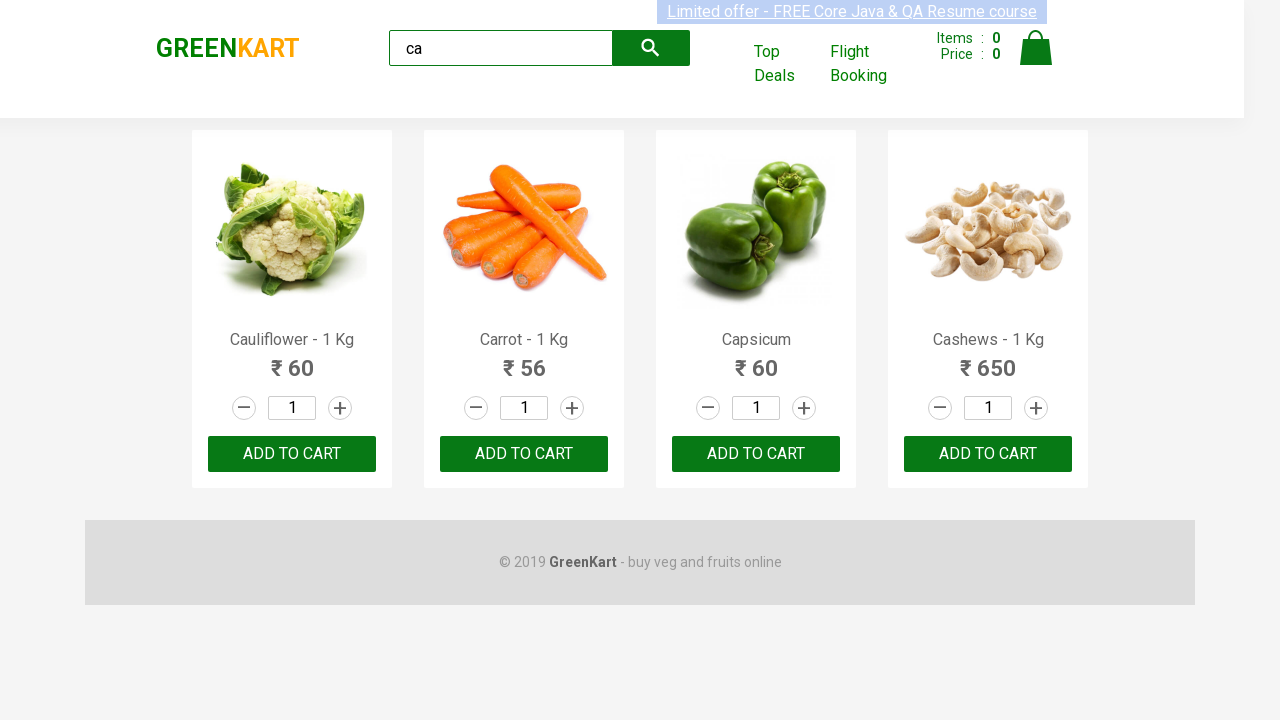

Located all product elements on the page
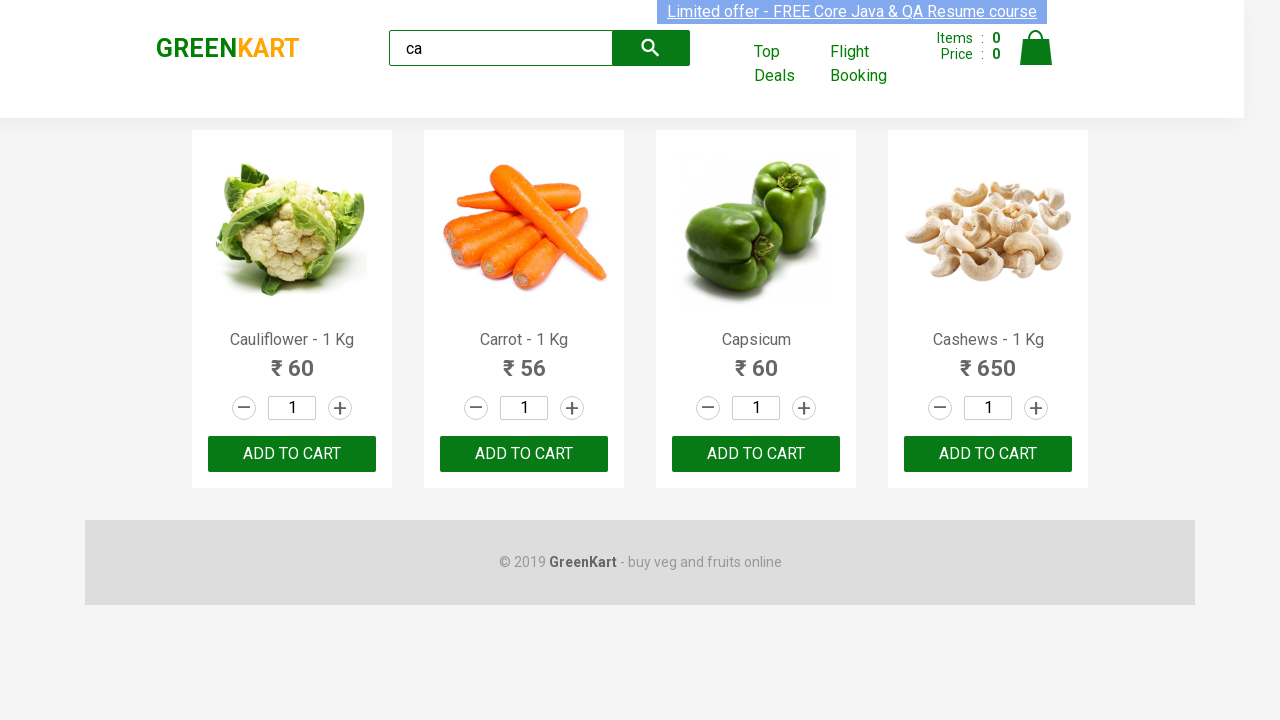

Verified that 5 products are displayed, meeting the requirement of at least 4 products
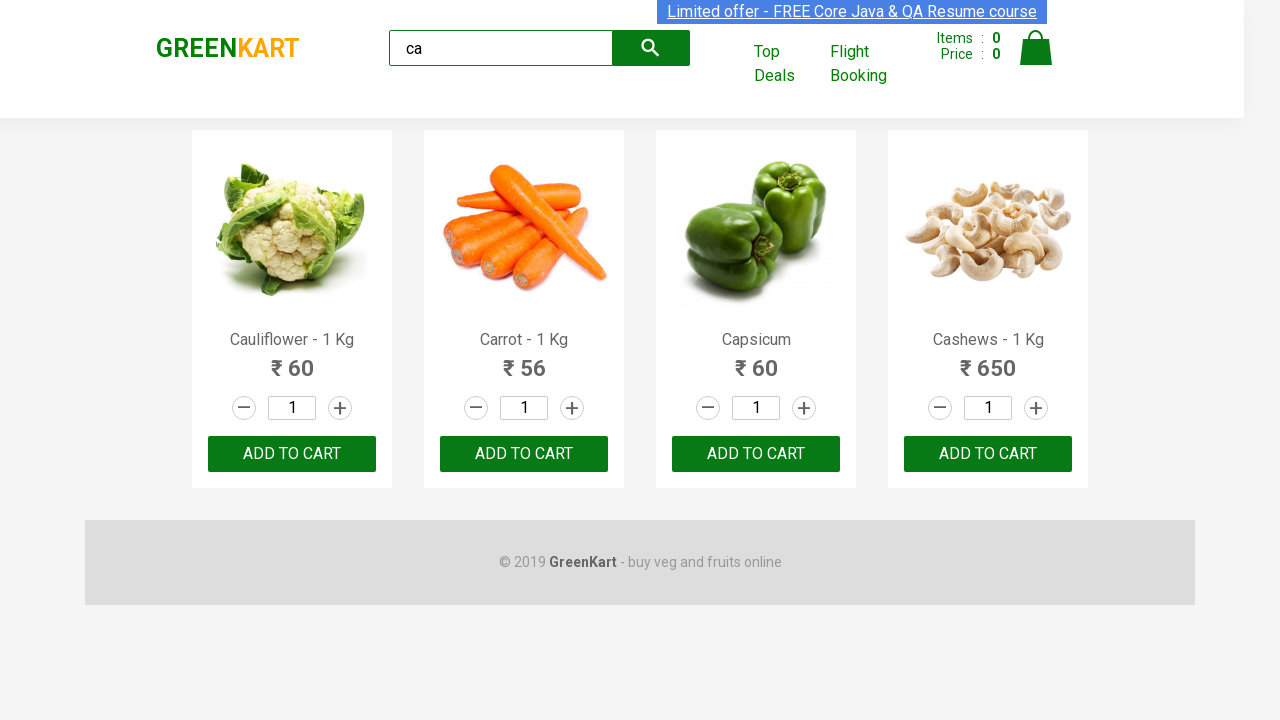

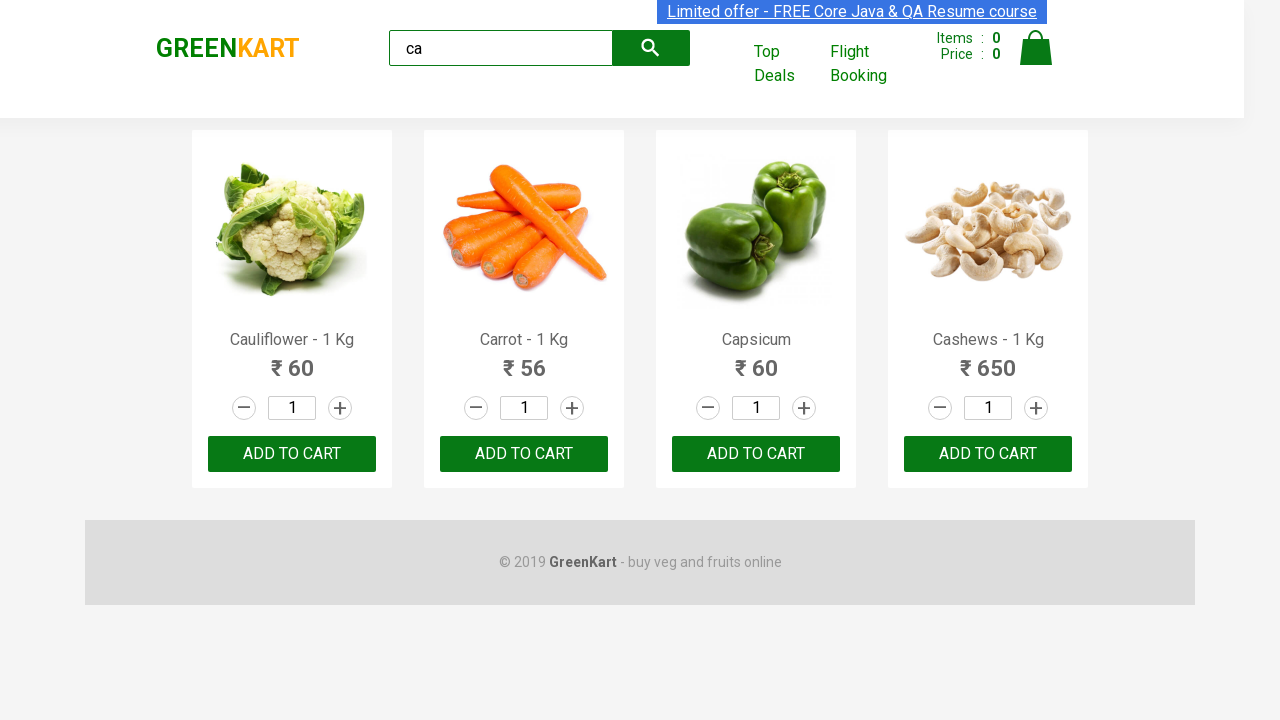